Tests text input functionality by entering text into an input field and clicking a button, then verifying the button text updates to match the input

Starting URL: http://uitestingplayground.com/textinput

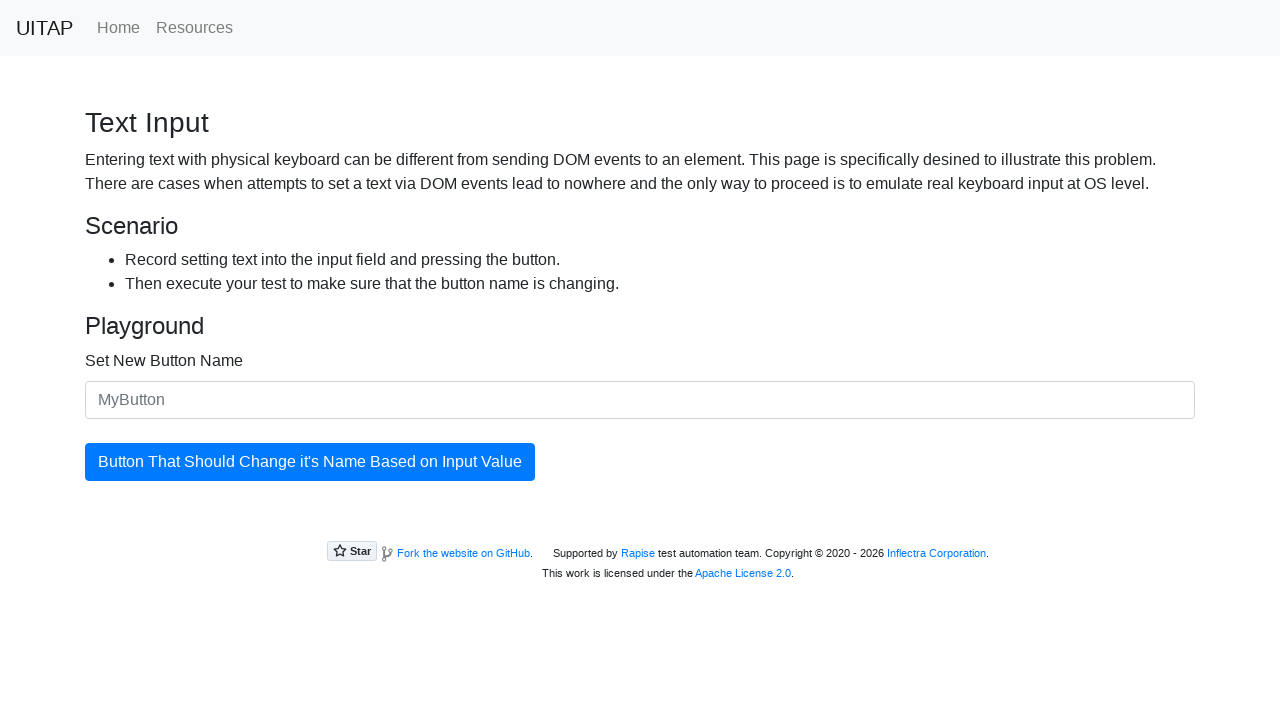

Filled input field with 'SkyPro' on #newButtonName
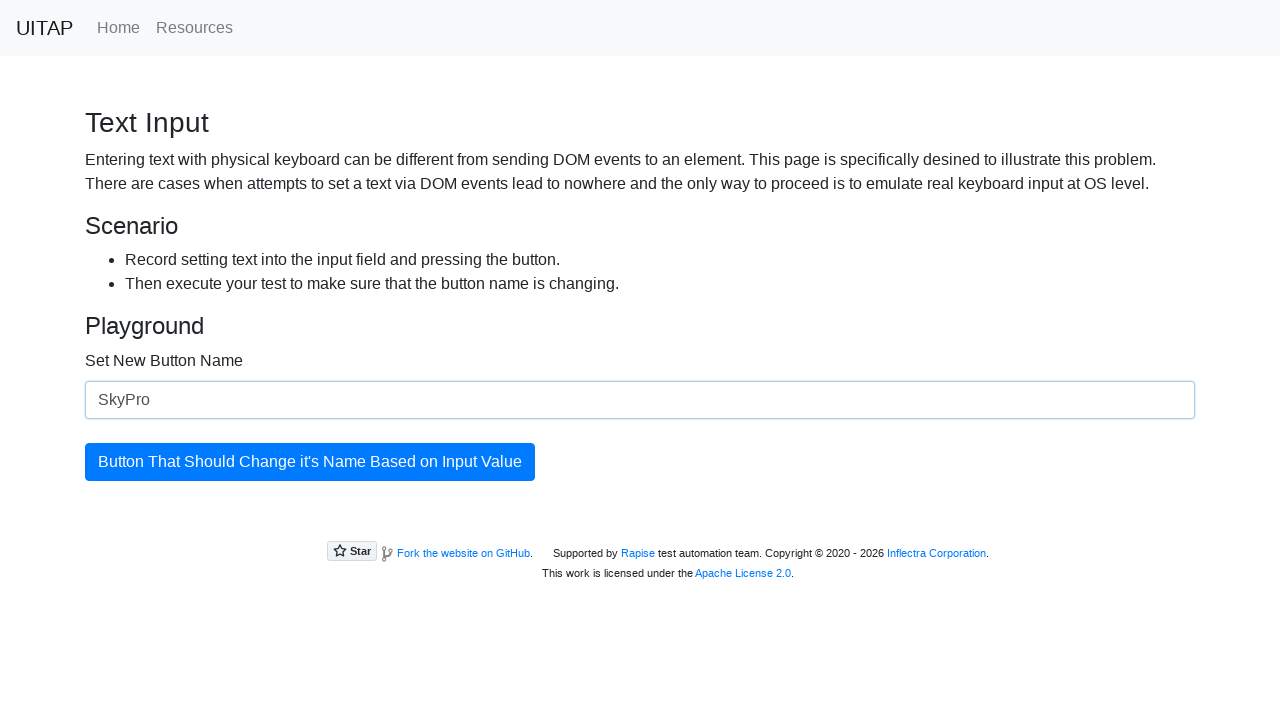

Clicked the updating button at (310, 462) on #updatingButton
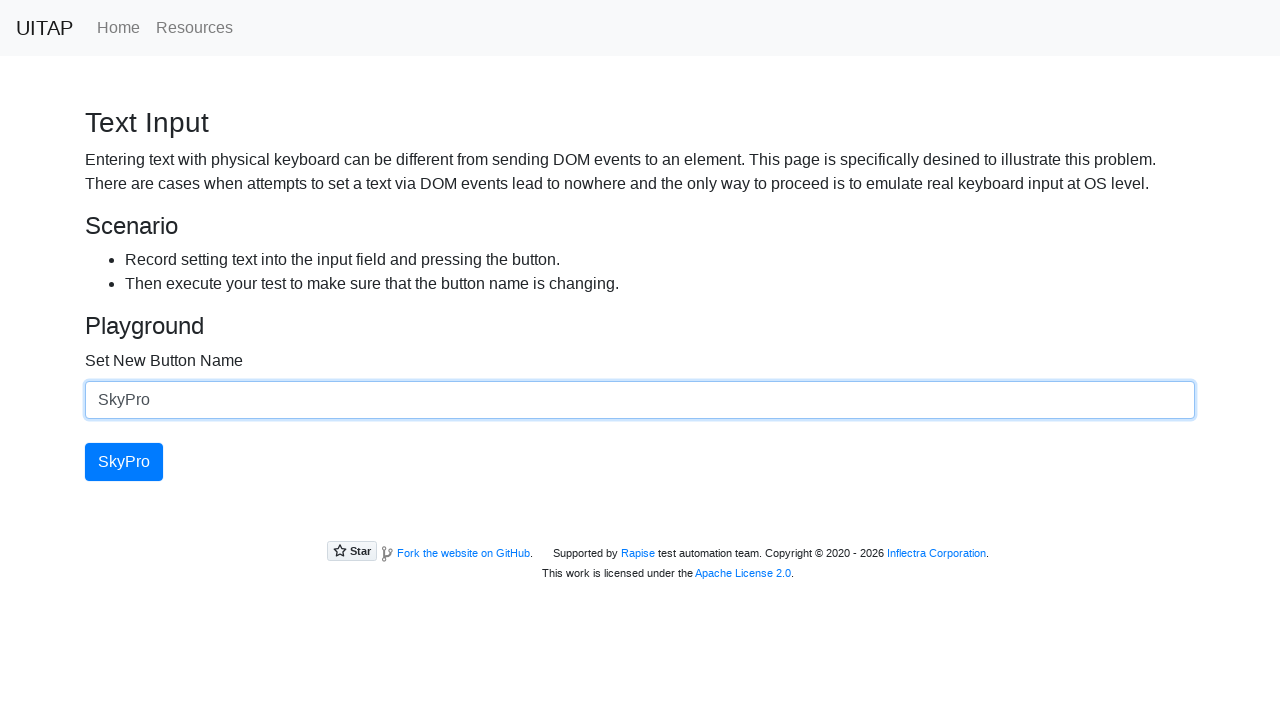

Verified button text updated to 'SkyPro'
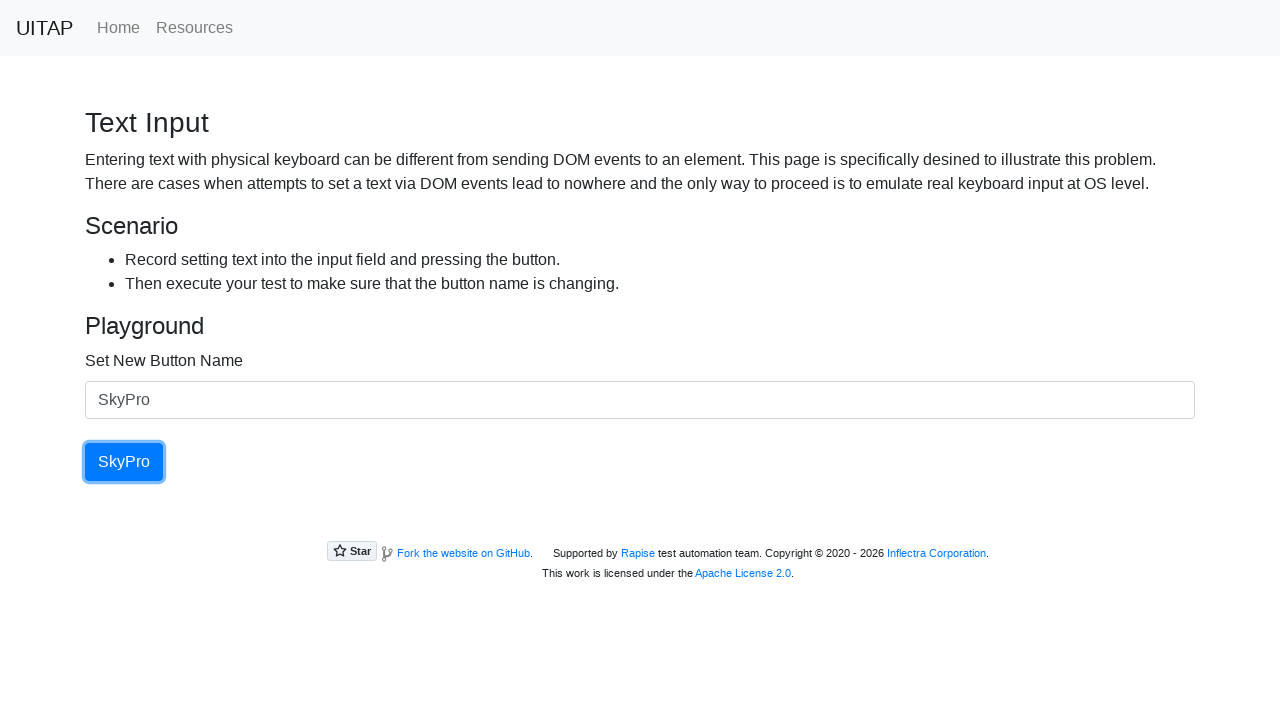

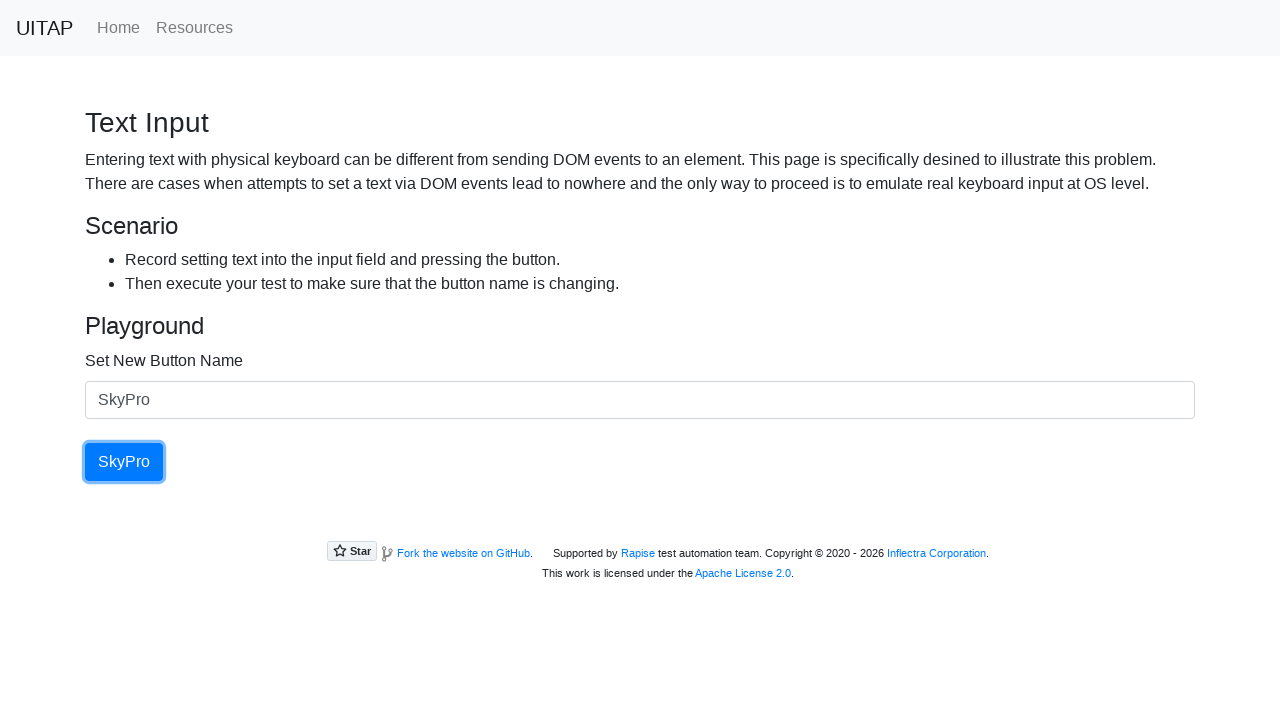